Fills out and submits a demo input form with various fields including name, email, password, company, website, address, city, state, and zip code

Starting URL: https://www.lambdatest.com/selenium-playground/input-form-demo

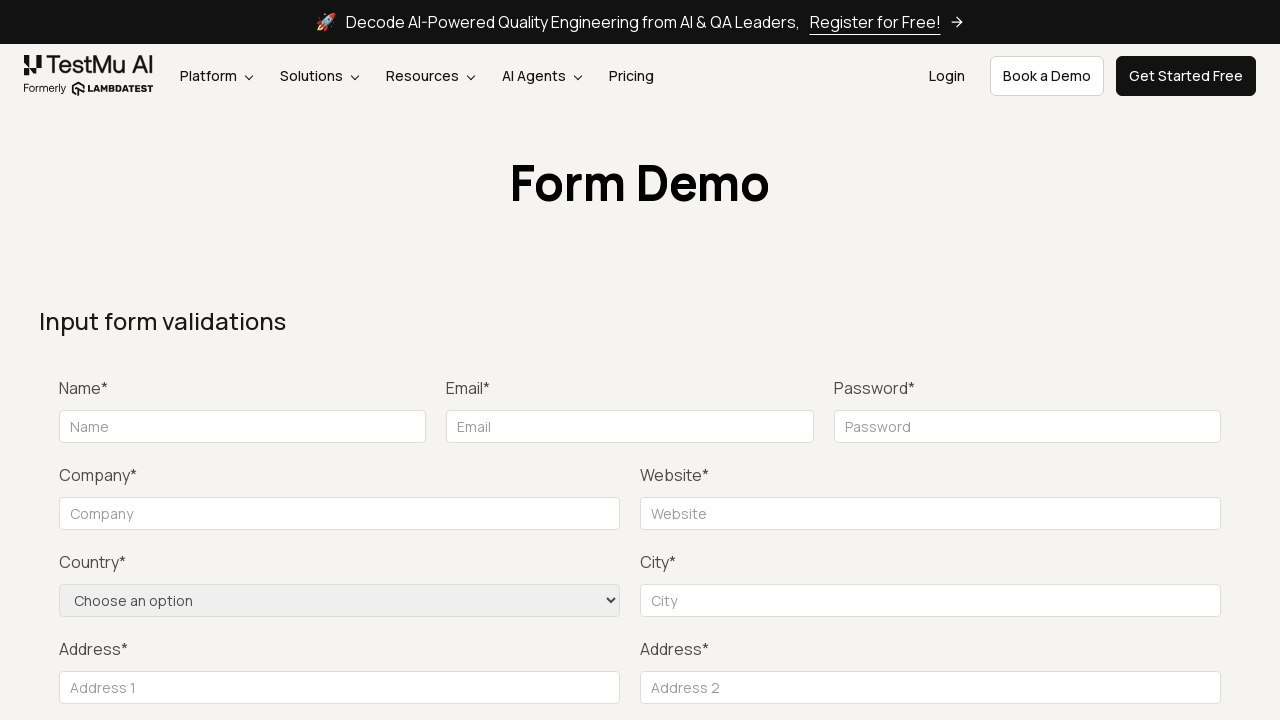

Filled name field with 'Dana' on input#name
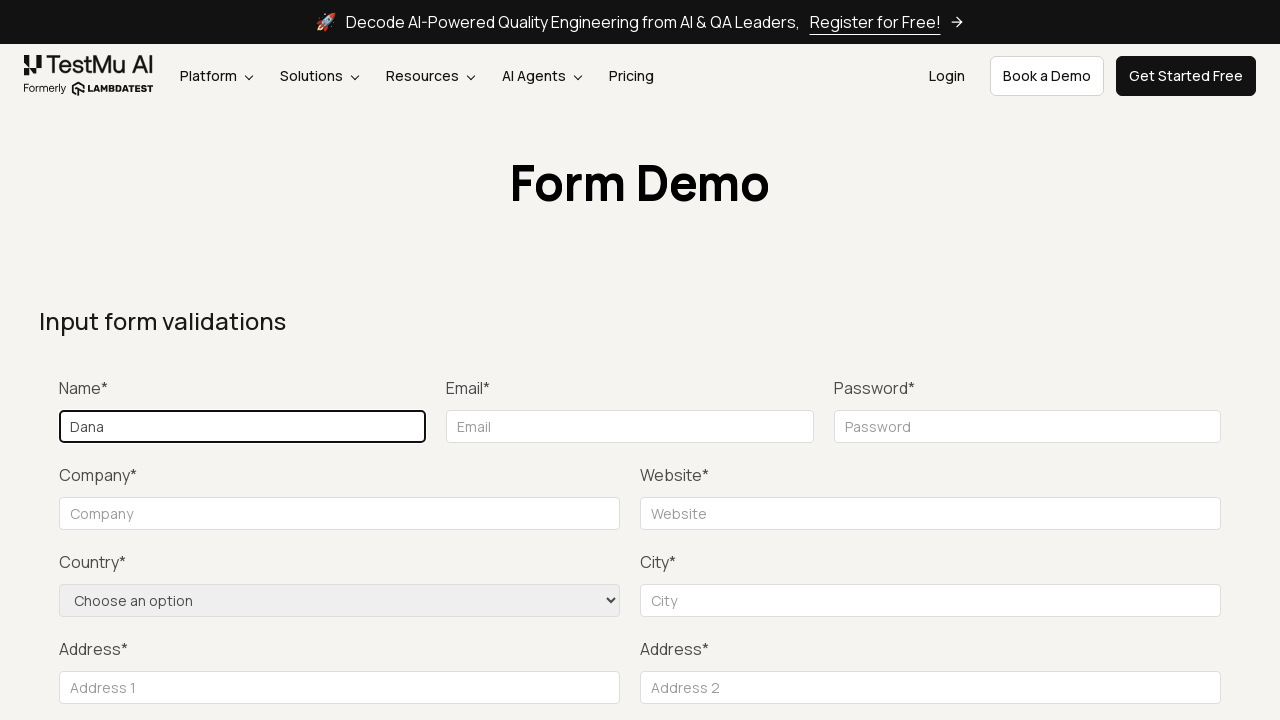

Filled email field with 'Dana@gmail.com' on input#inputEmail4
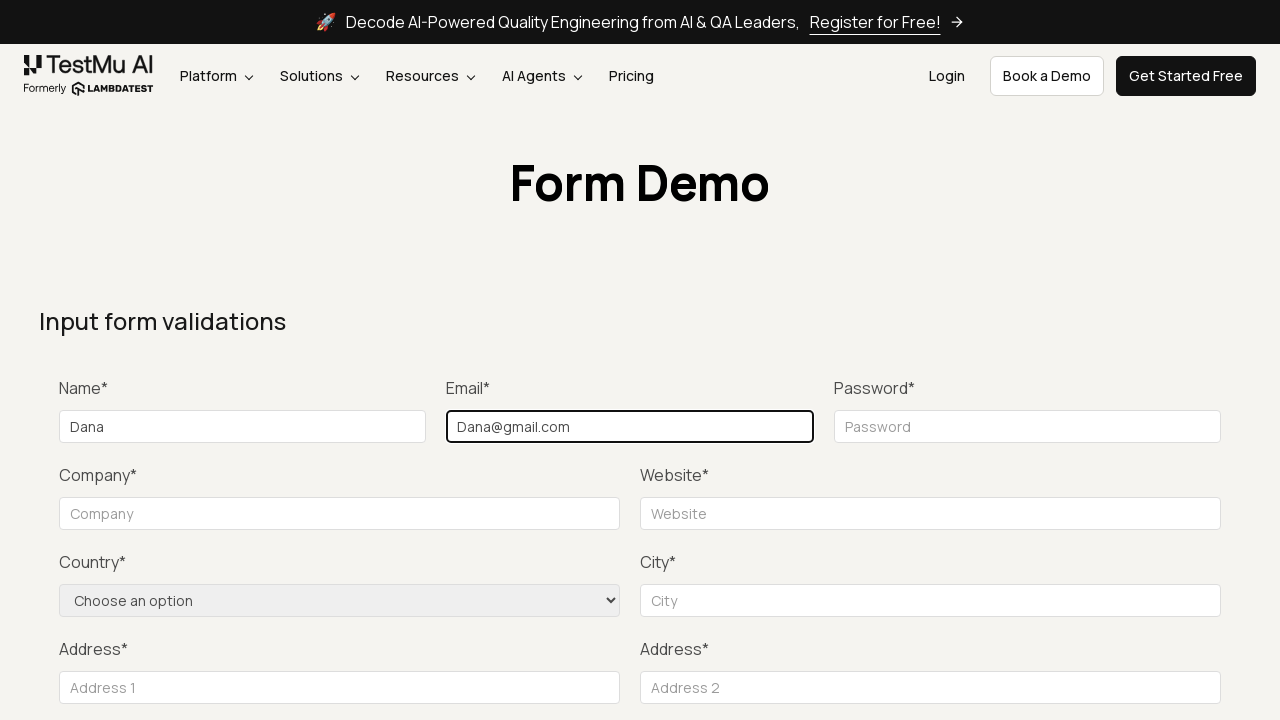

Filled password field with 'Qwer123' on input#inputPassword4
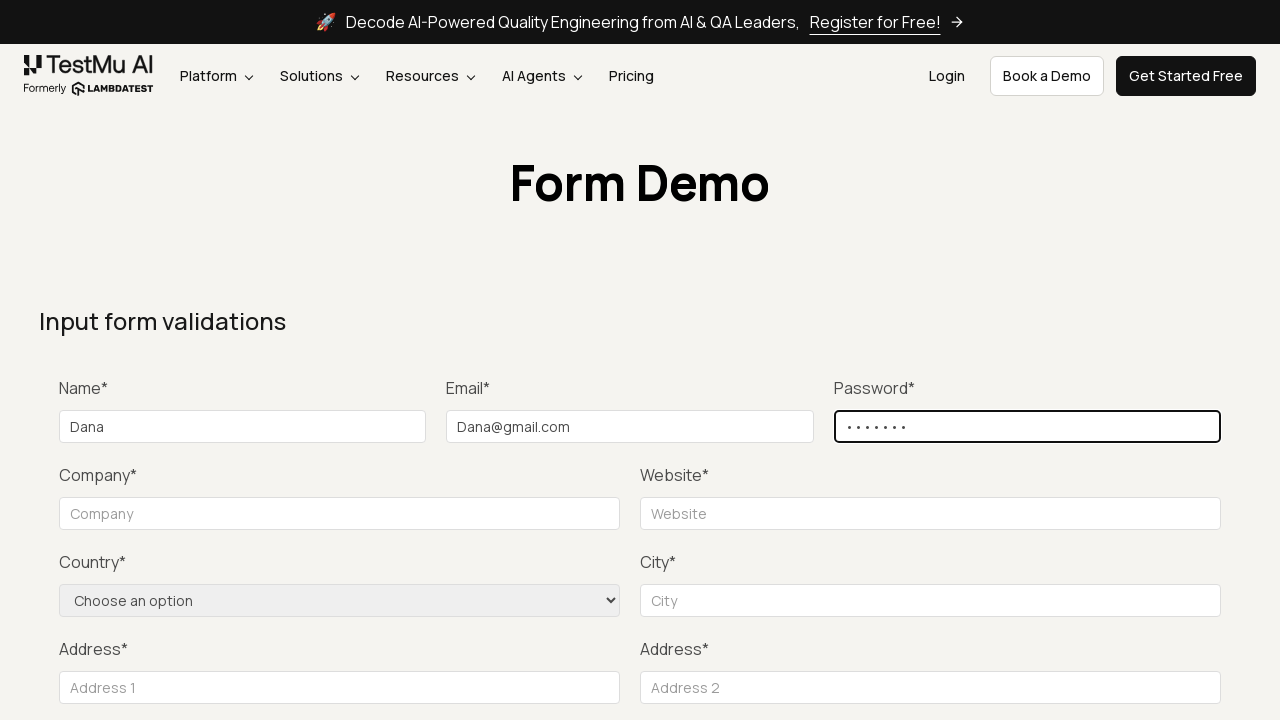

Filled company field with 'DXC' on input#company
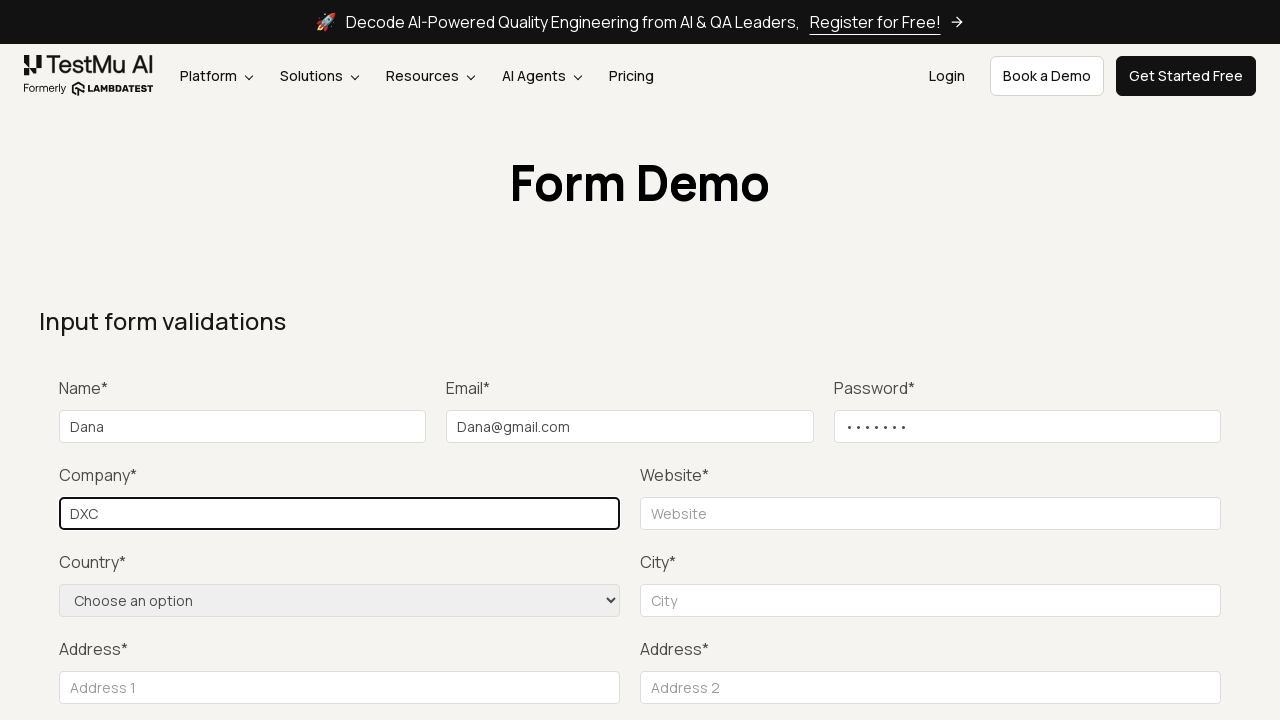

Filled website field with 'Dxc.com' on input#websitename
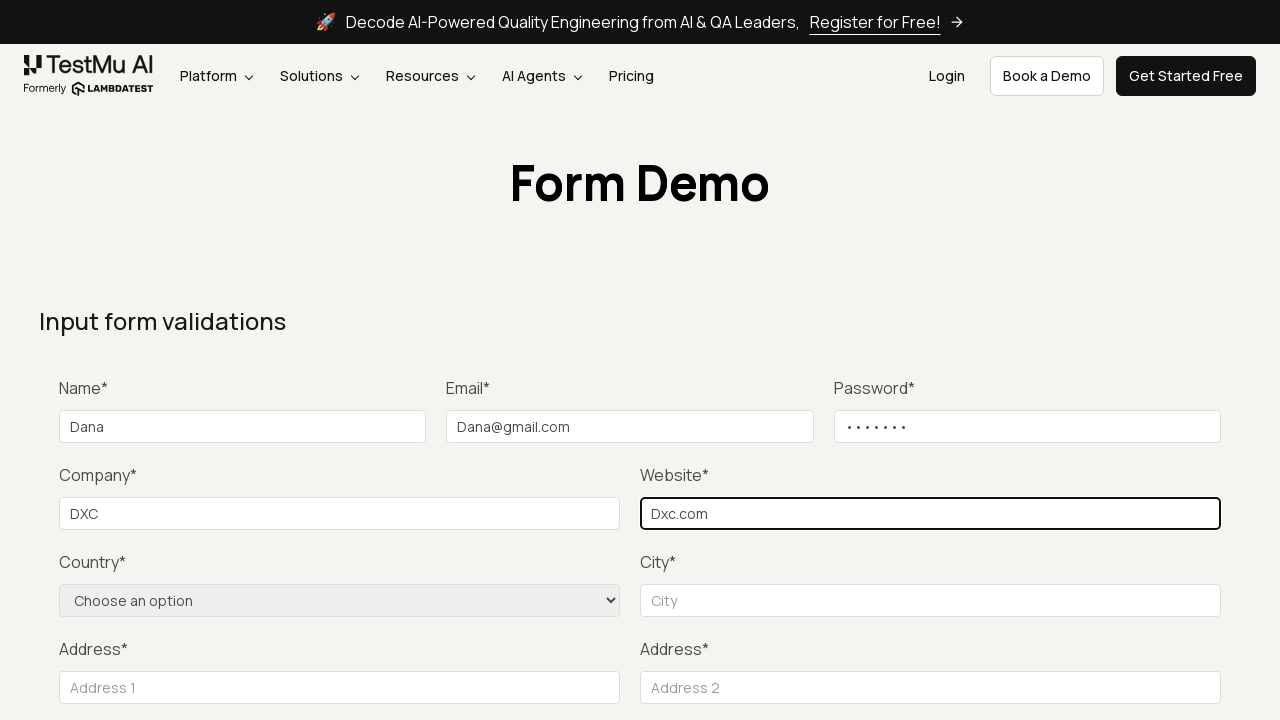

Filled city field with 'Chicago' on input#inputCity
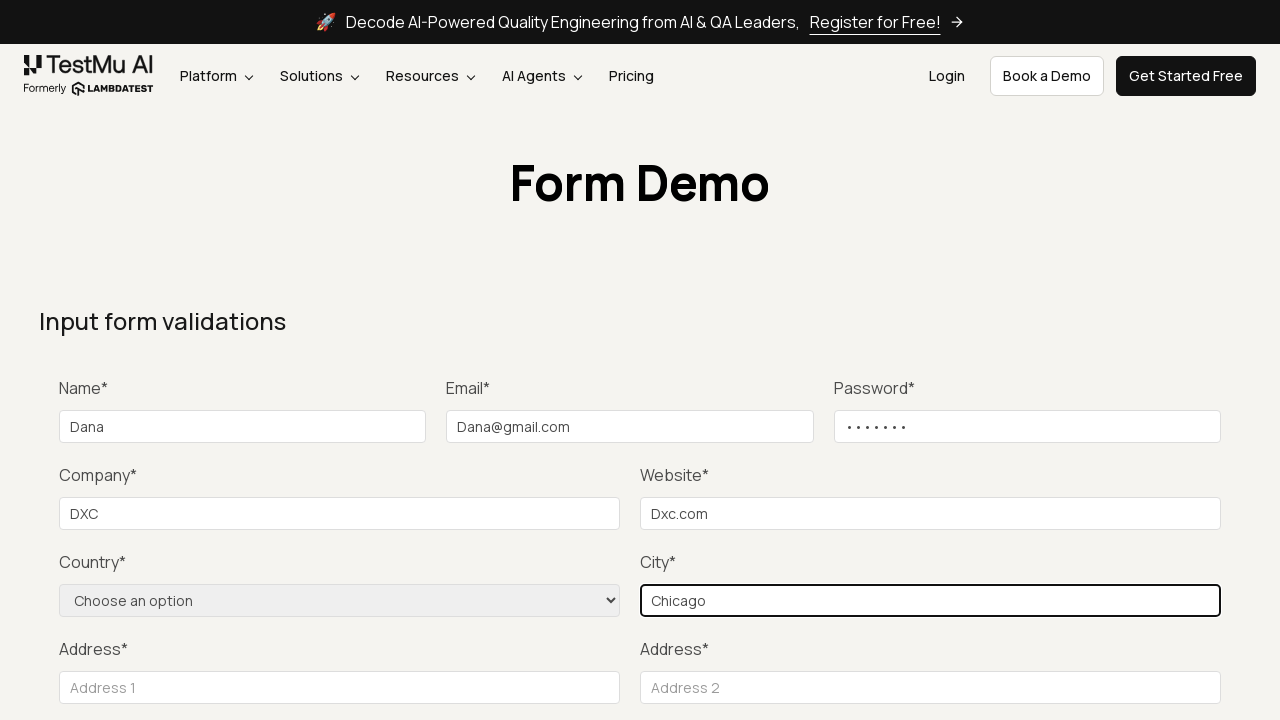

Filled address line 1 with '100 Wells' on input#inputAddress1
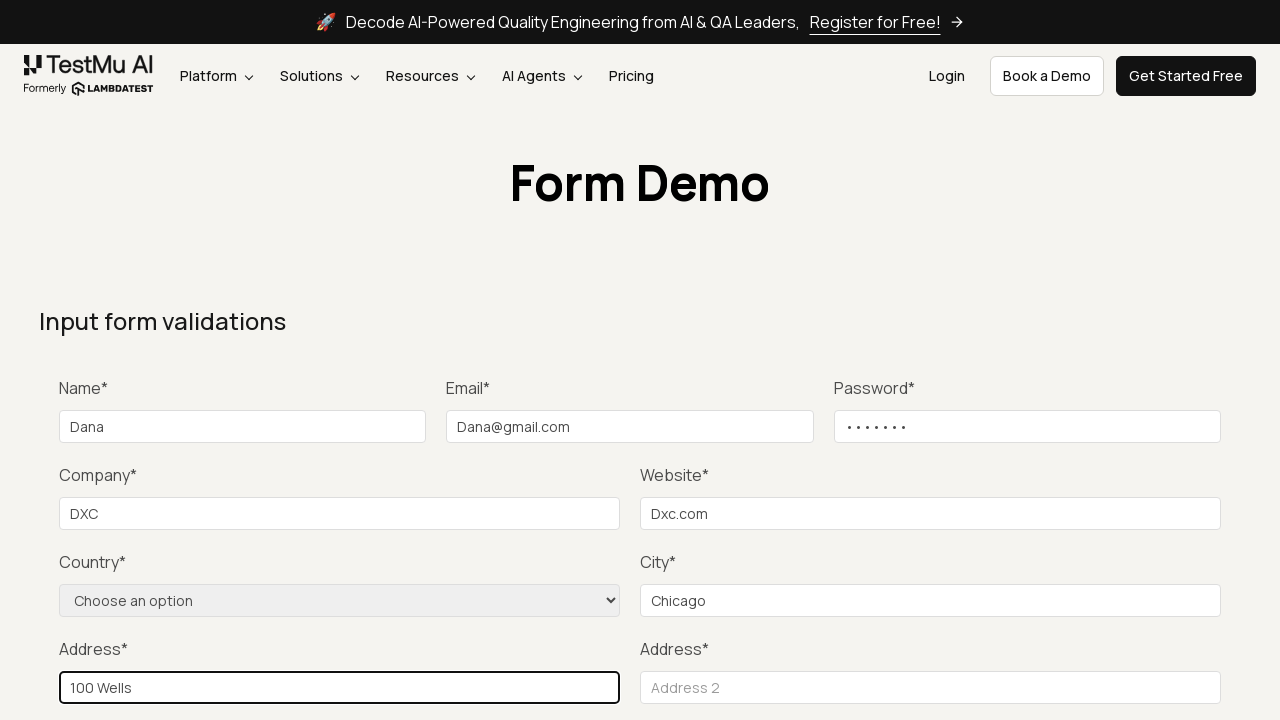

Filled address line 2 with 'apt. 101' on input#inputAddress2
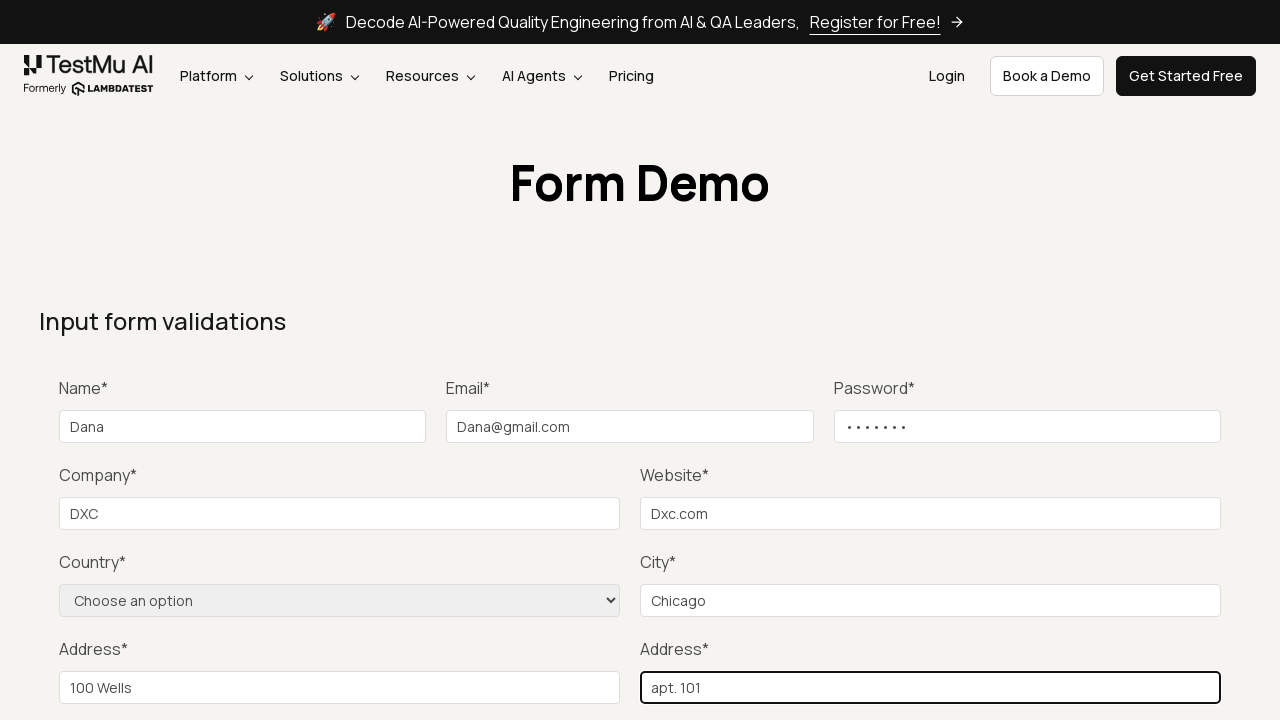

Filled state field with 'Illinois' on input#inputState
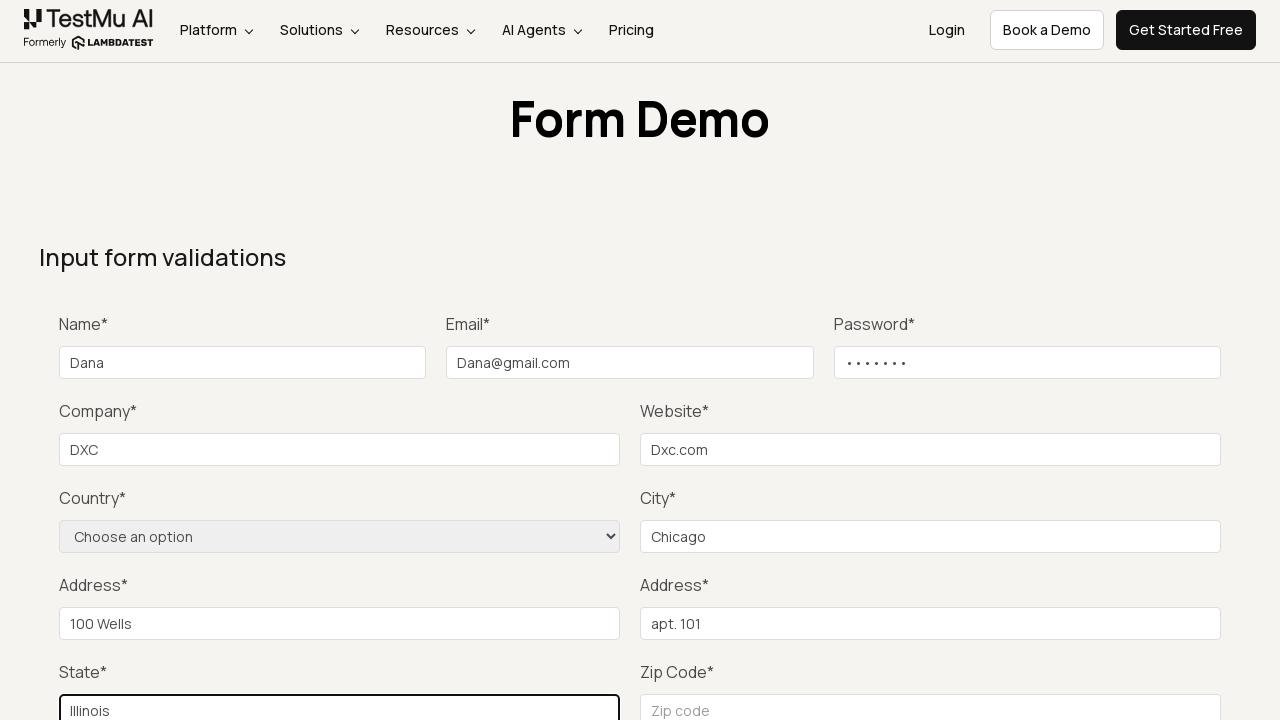

Filled zip code field with '110110' on input#inputZip
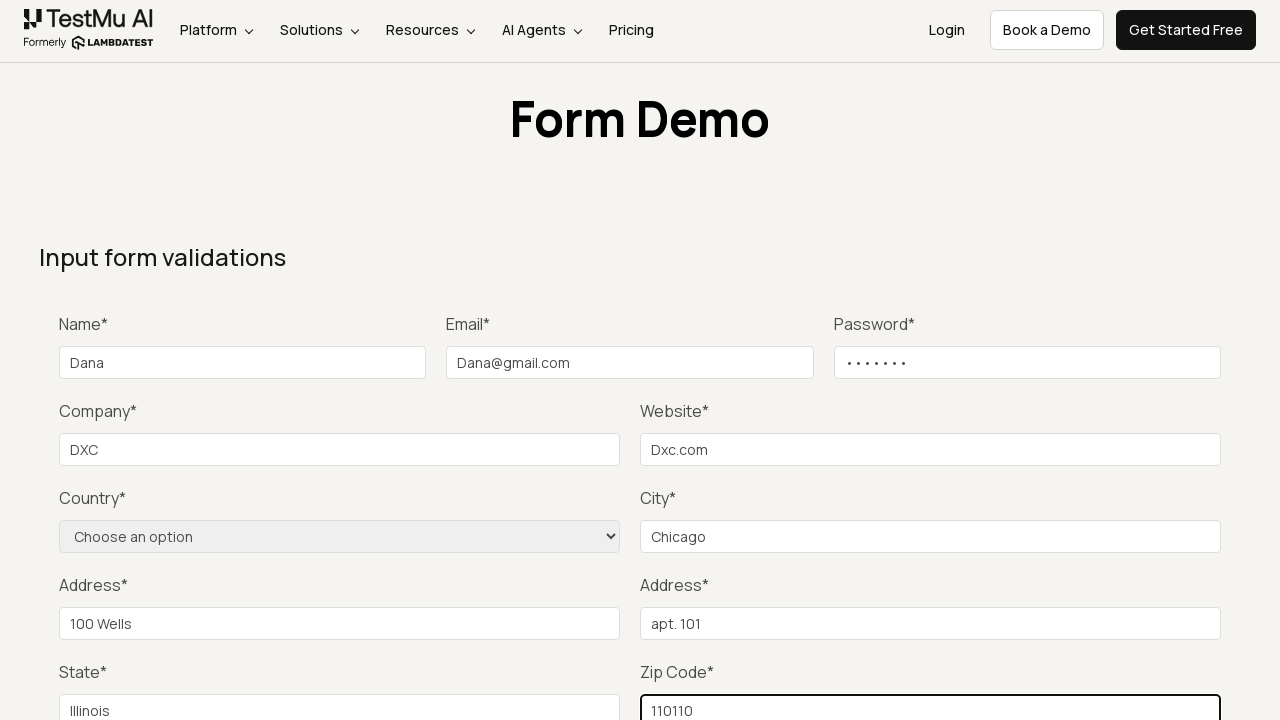

Clicked Submit button to submit the form at (1131, 360) on button:has-text('Submit')
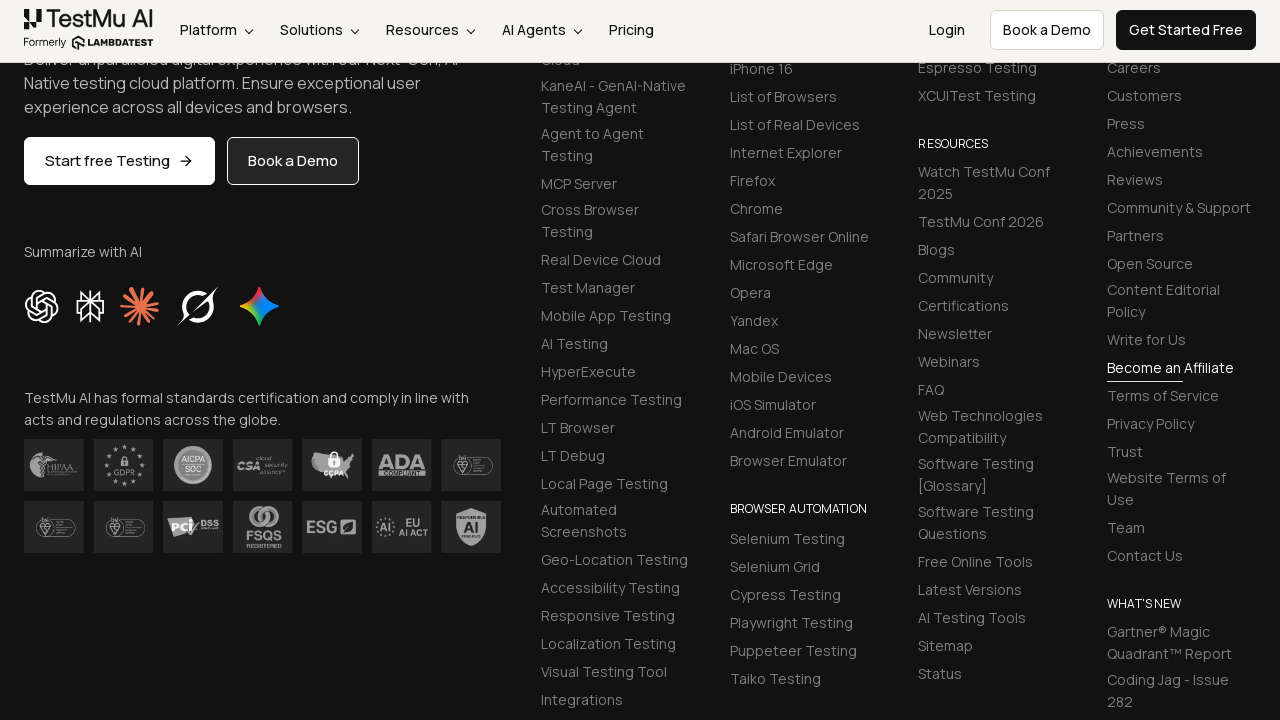

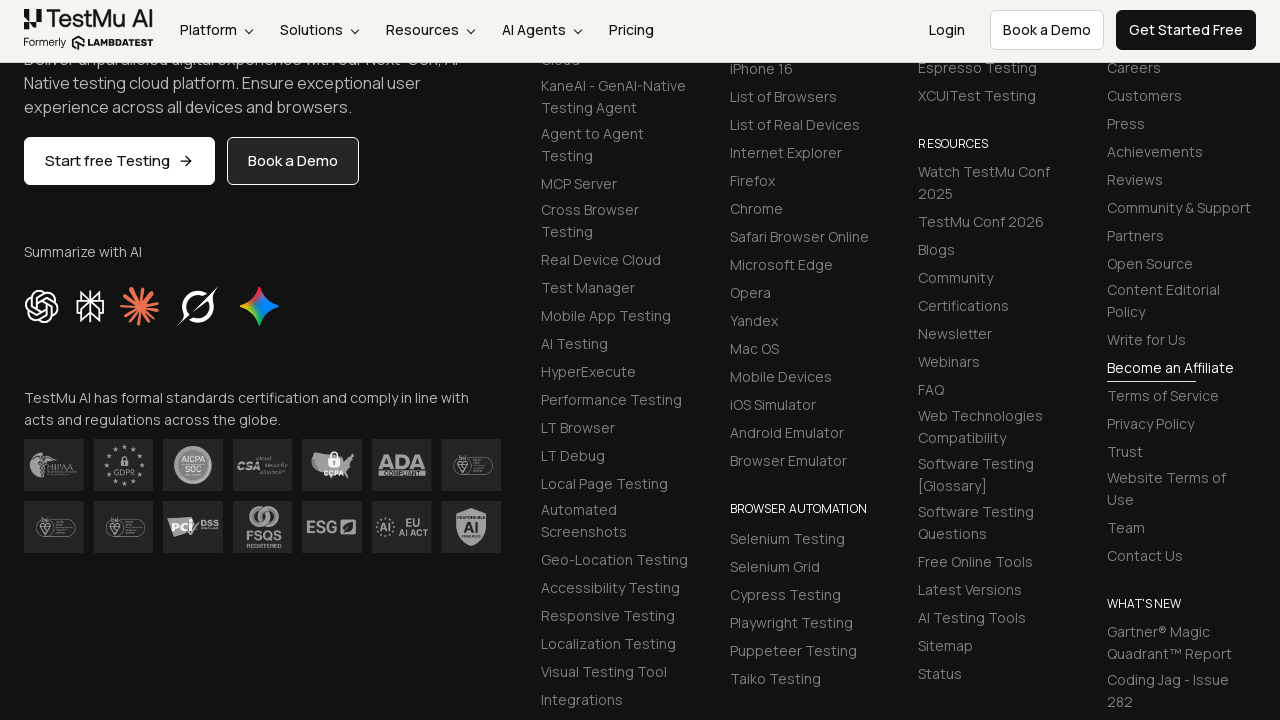